Tests dynamic page loading by clicking a start button and waiting for the finish text to appear after a loading bar completes

Starting URL: http://the-internet.herokuapp.com/dynamic_loading/2

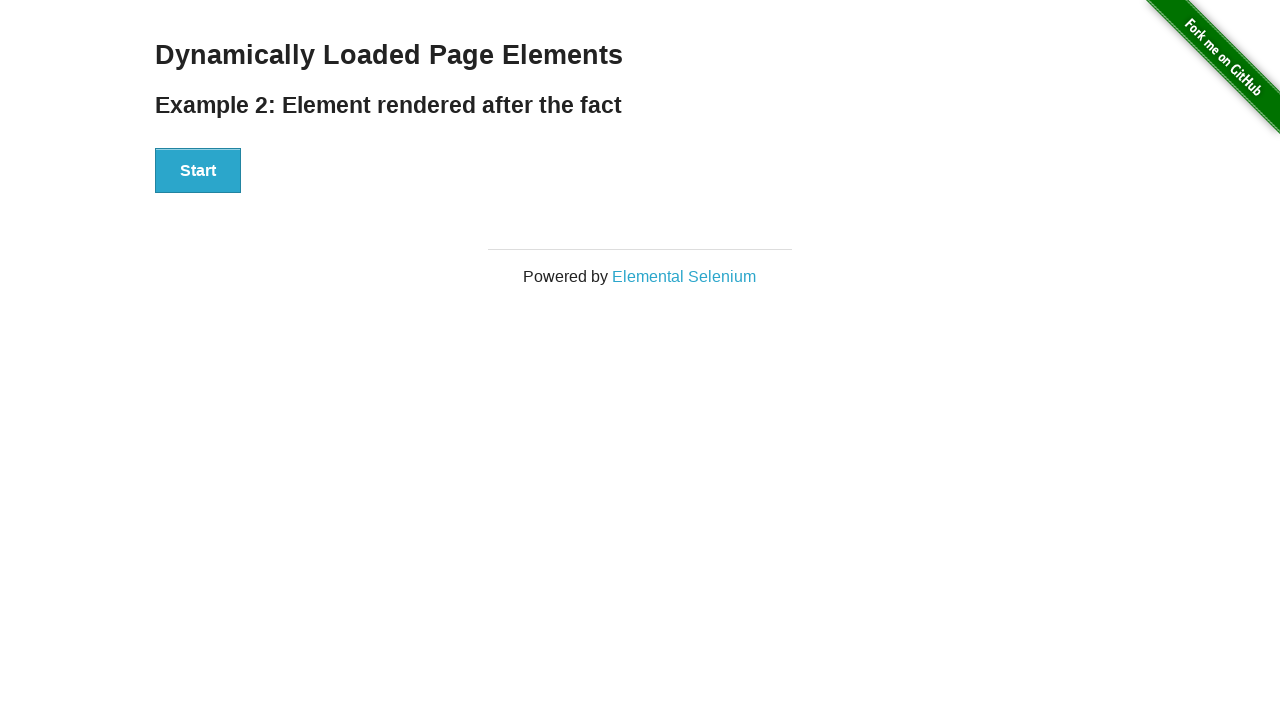

Clicked the Start button to initiate dynamic loading at (198, 171) on #start button
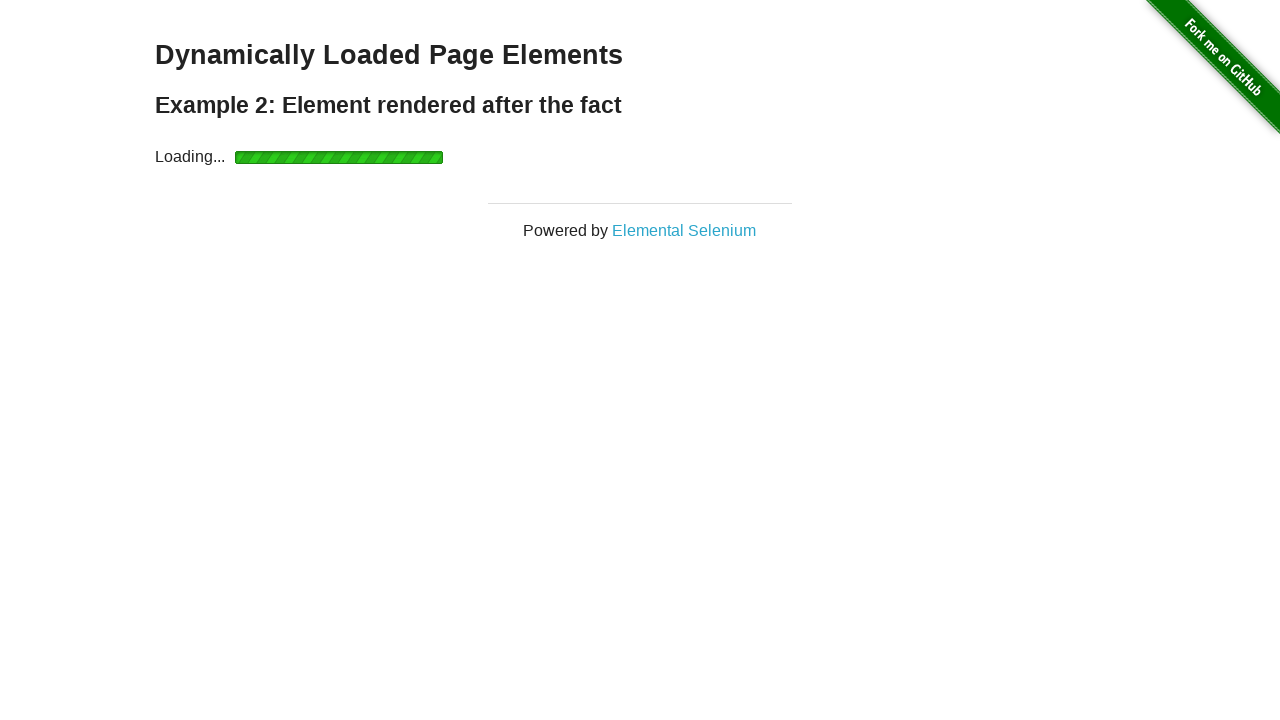

Loading bar completed and finish text appeared
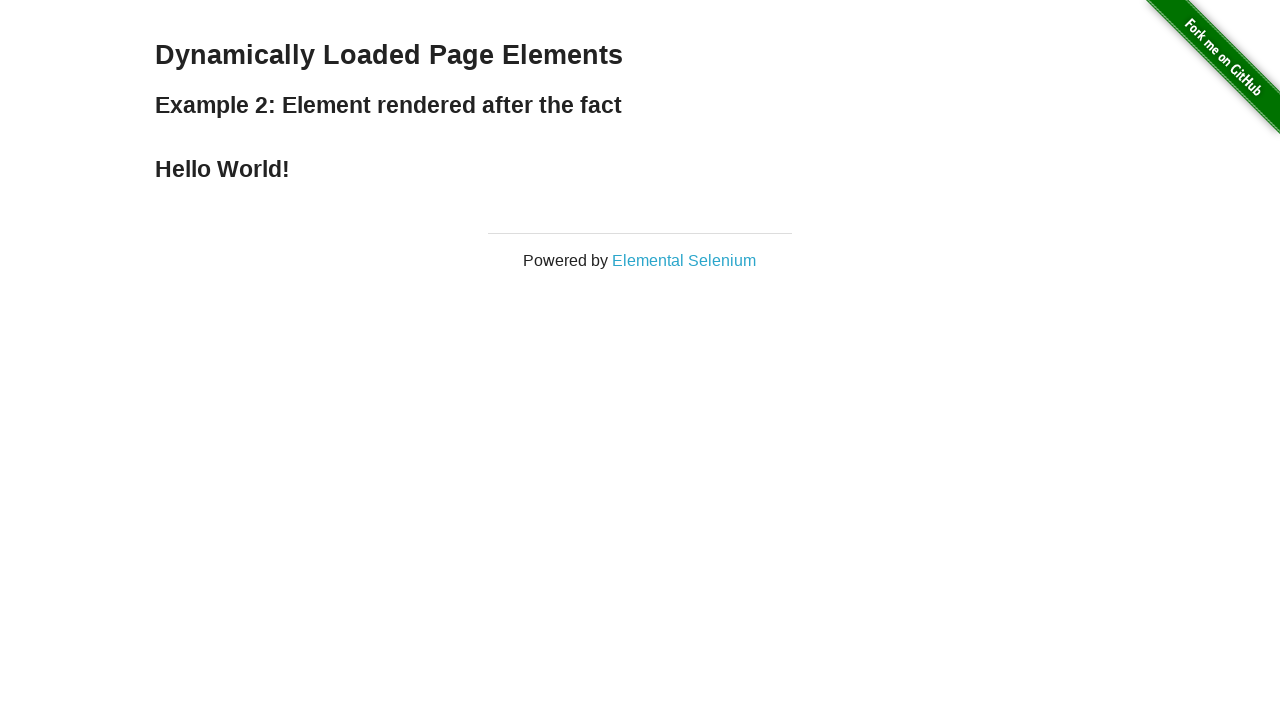

Verified that finish element is visible
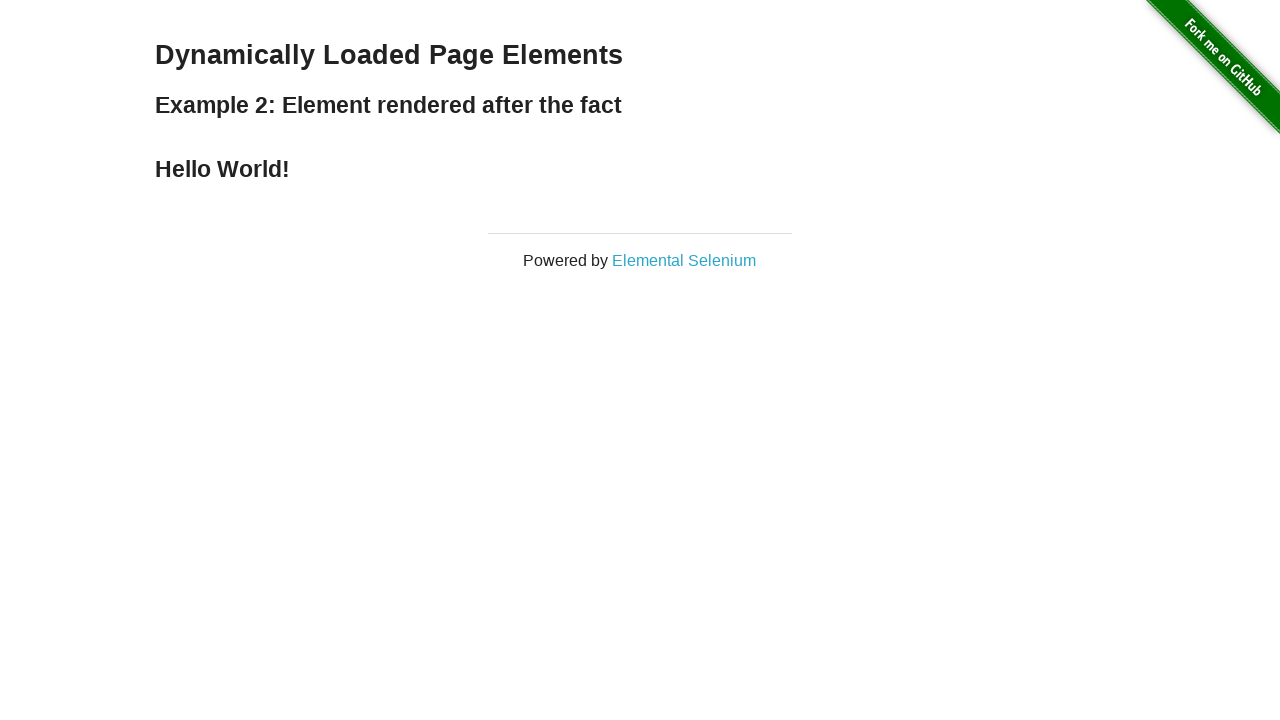

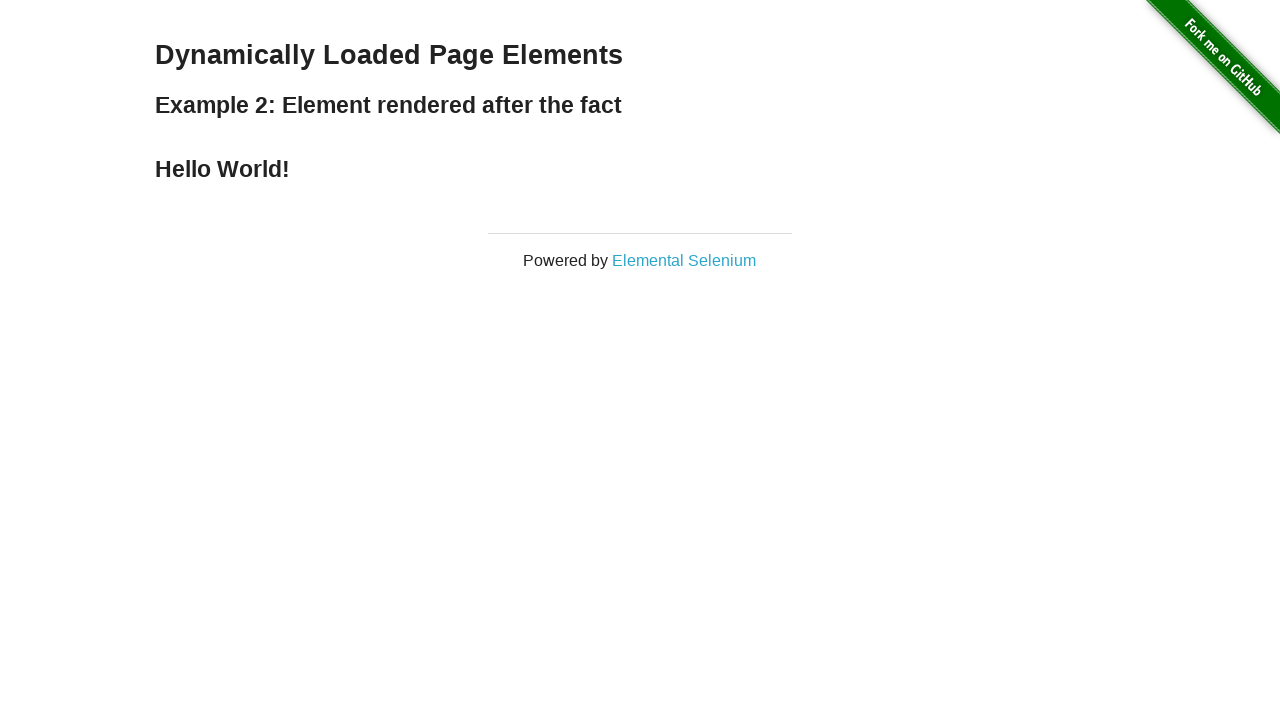